Tests the search functionality on python.org by searching for "pycon" and verifying results are returned

Starting URL: http://www.python.org

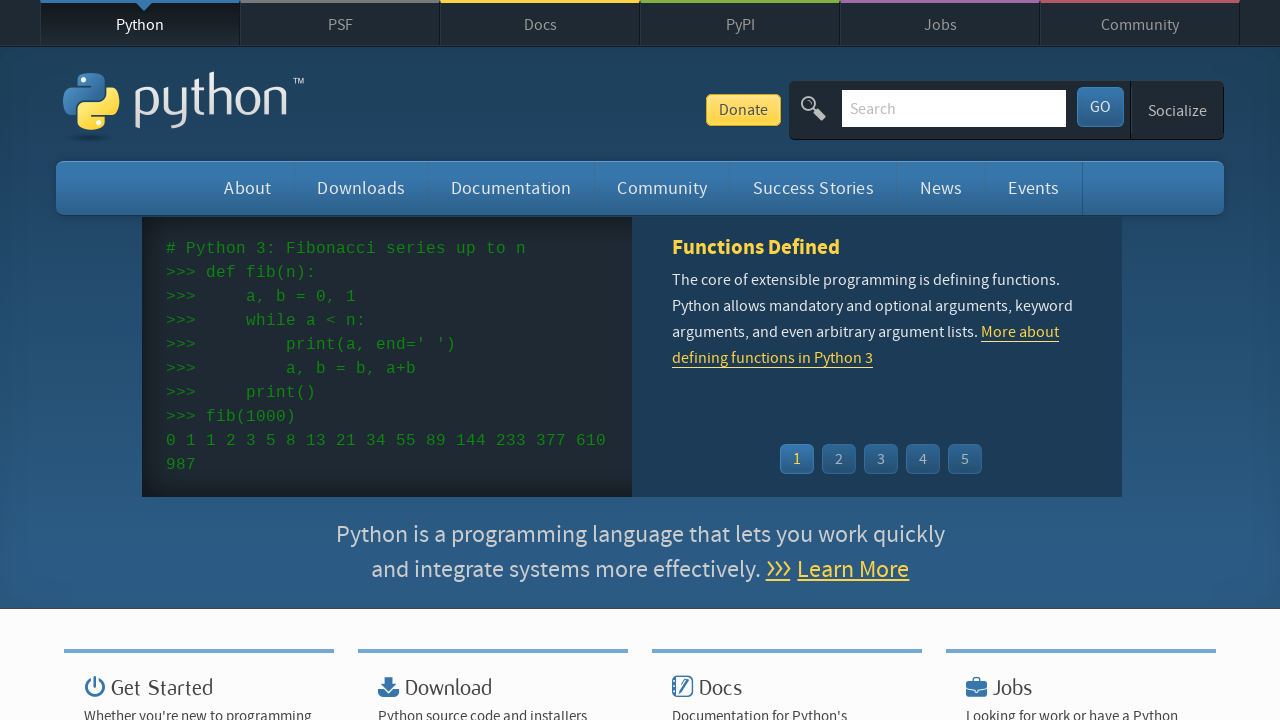

Filled search box with 'pycon' on input[name='q']
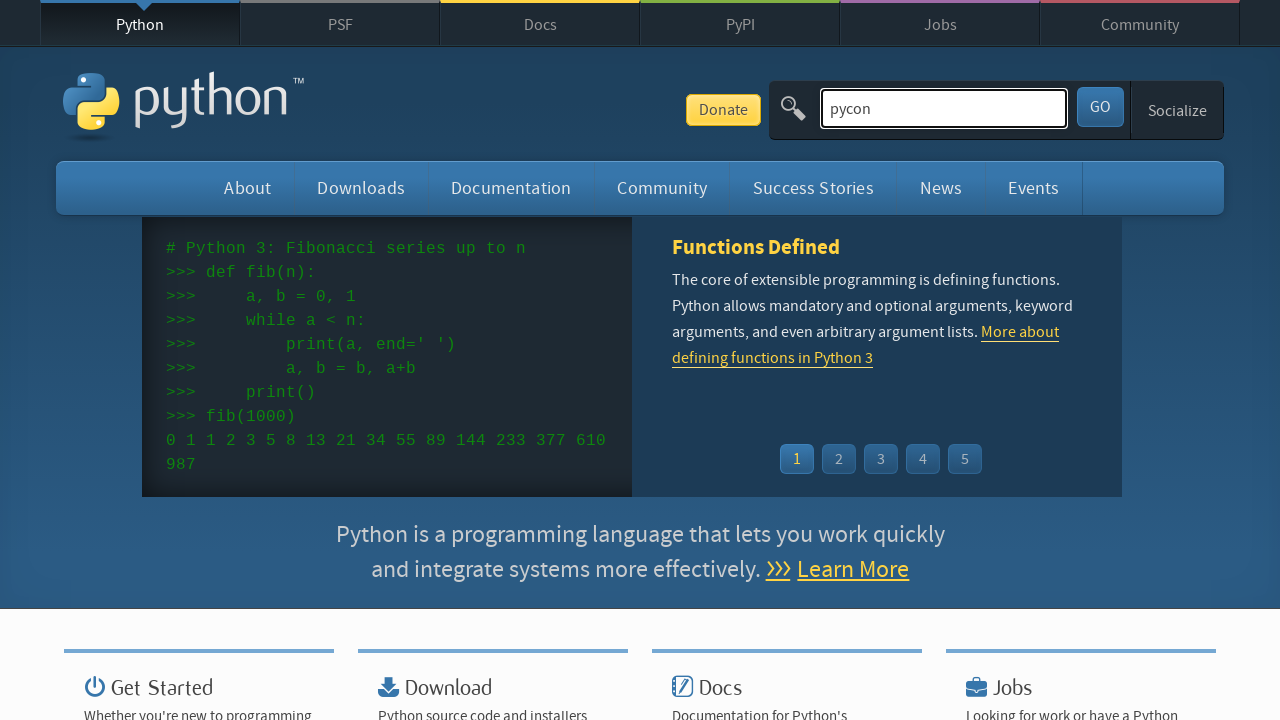

Pressed Enter to submit search on input[name='q']
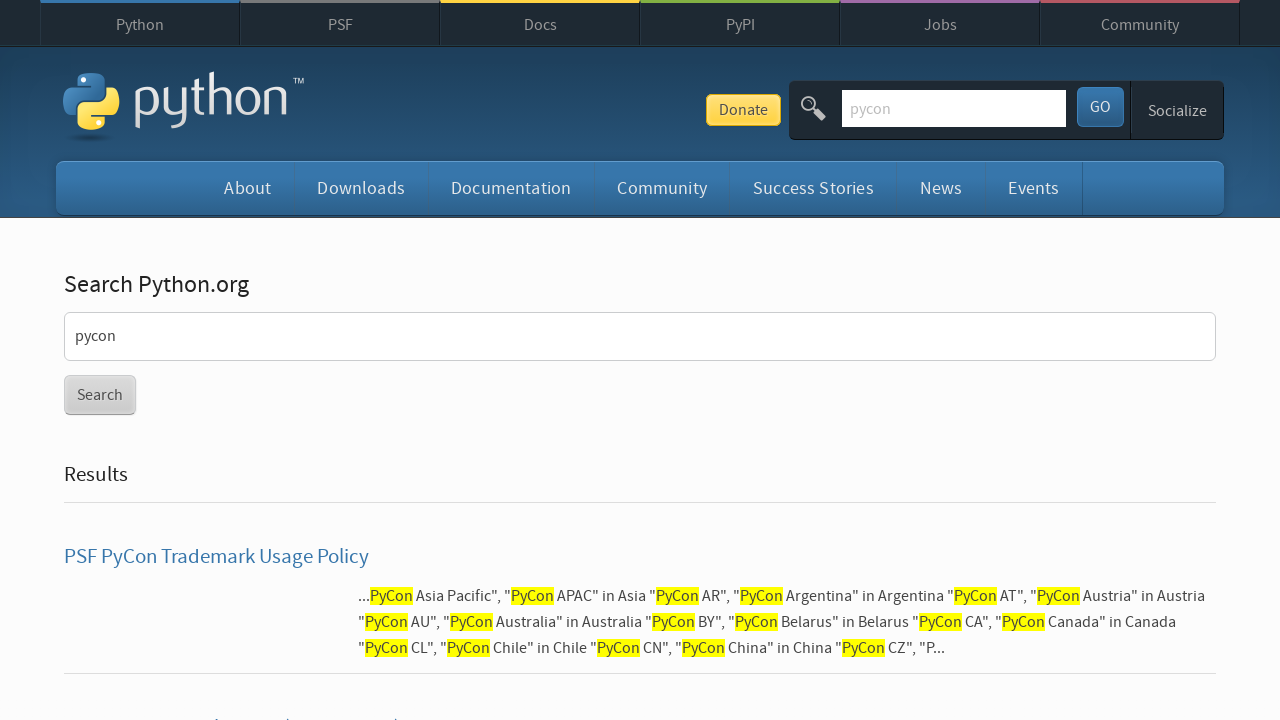

Waited for search results to load (networkidle)
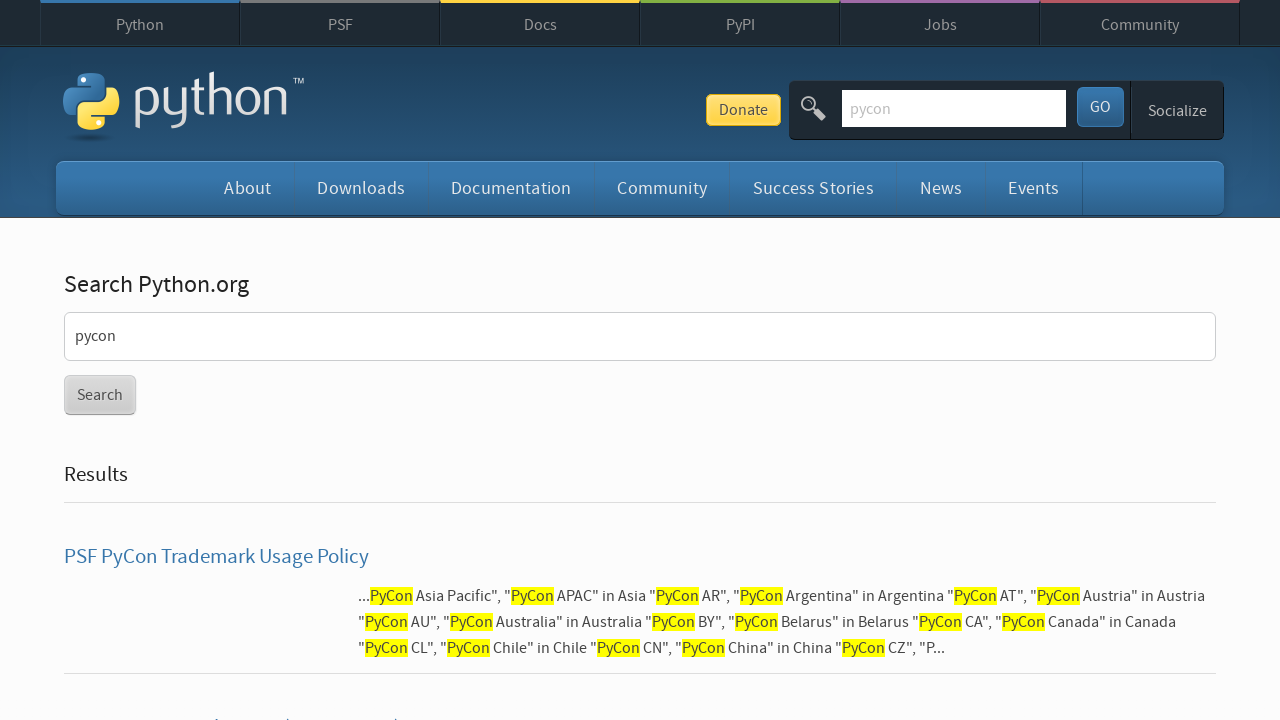

Verified that search returned results (no 'No results found.' message)
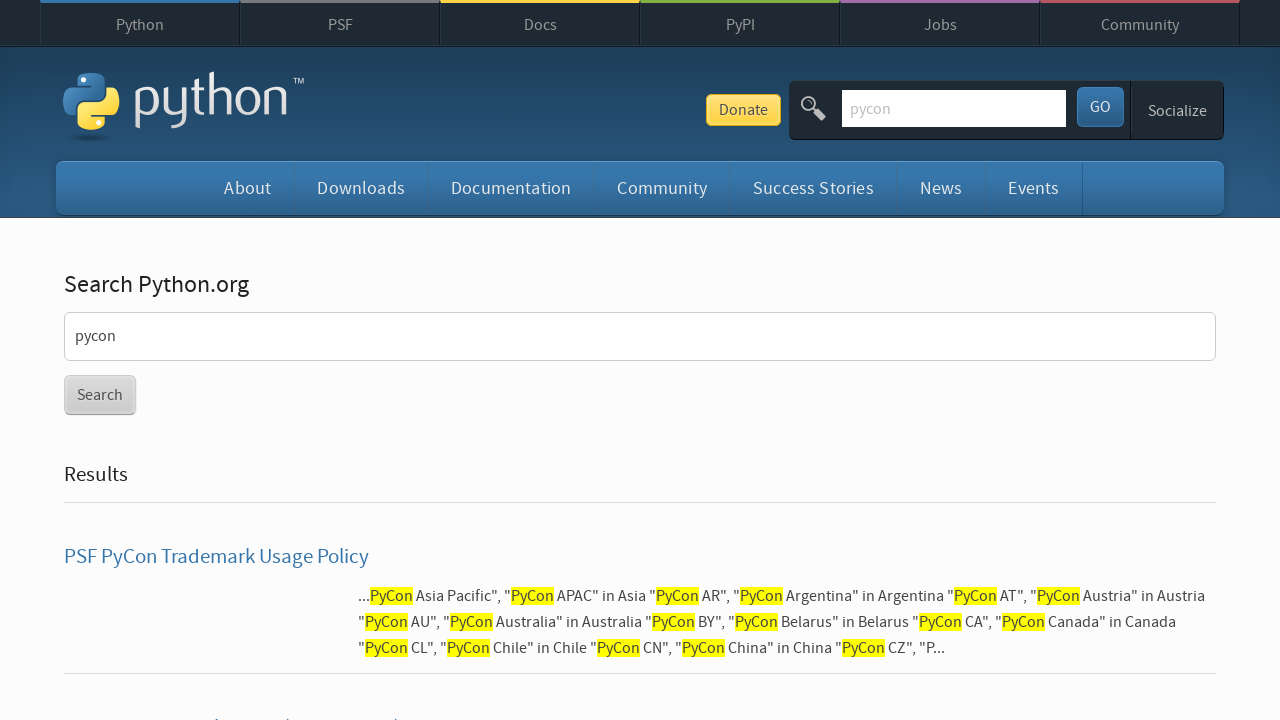

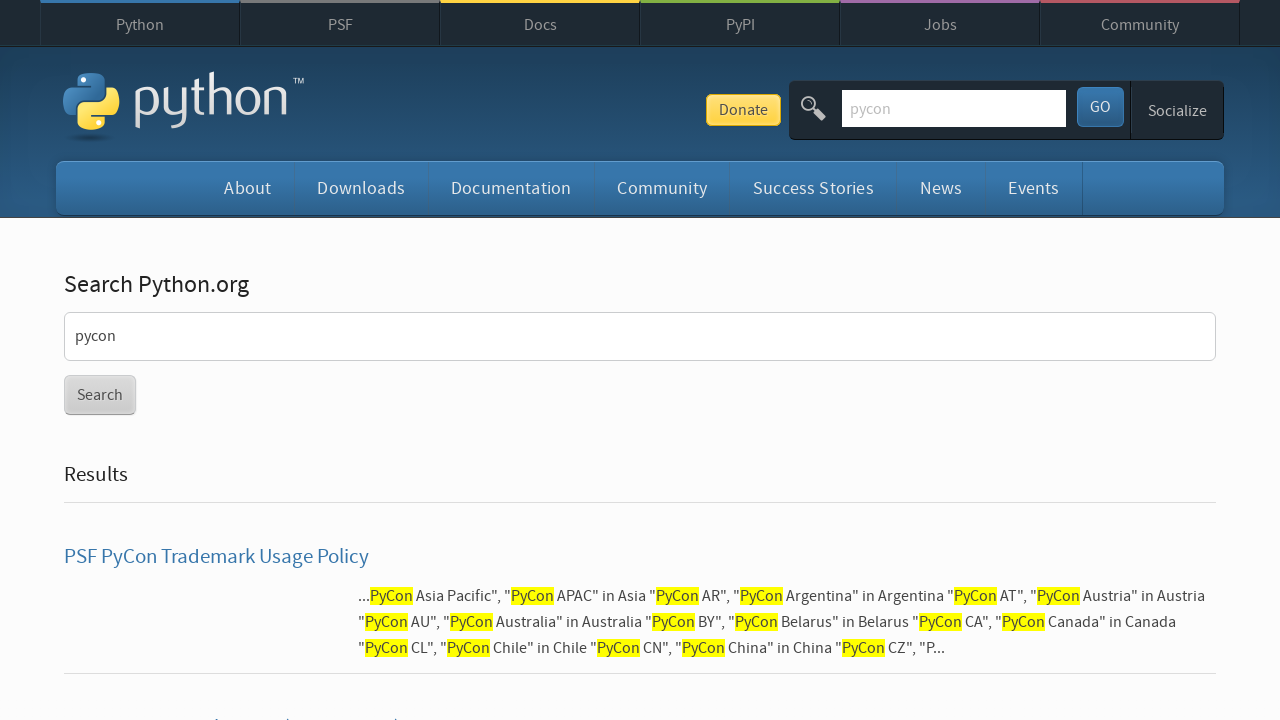